Tests that the Clear completed button displays correct text when items are completed

Starting URL: https://demo.playwright.dev/todomvc

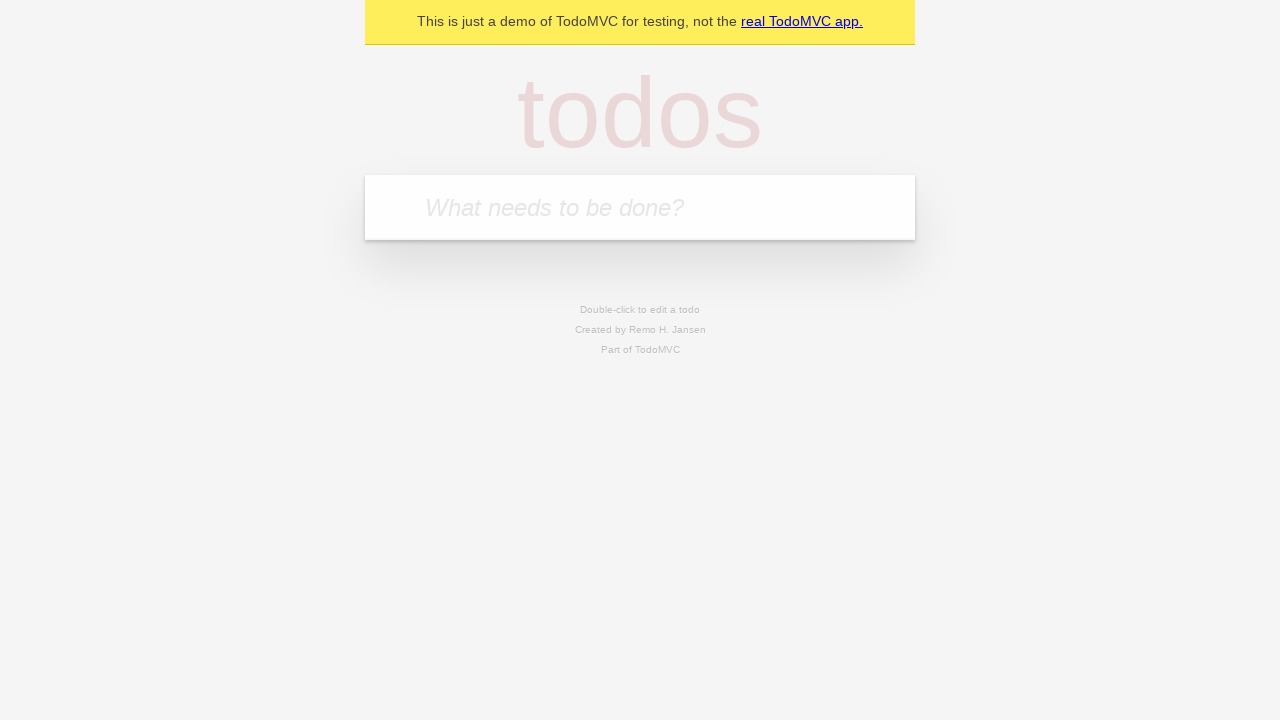

Filled todo input with 'buy some cheese' on internal:attr=[placeholder="What needs to be done?"i]
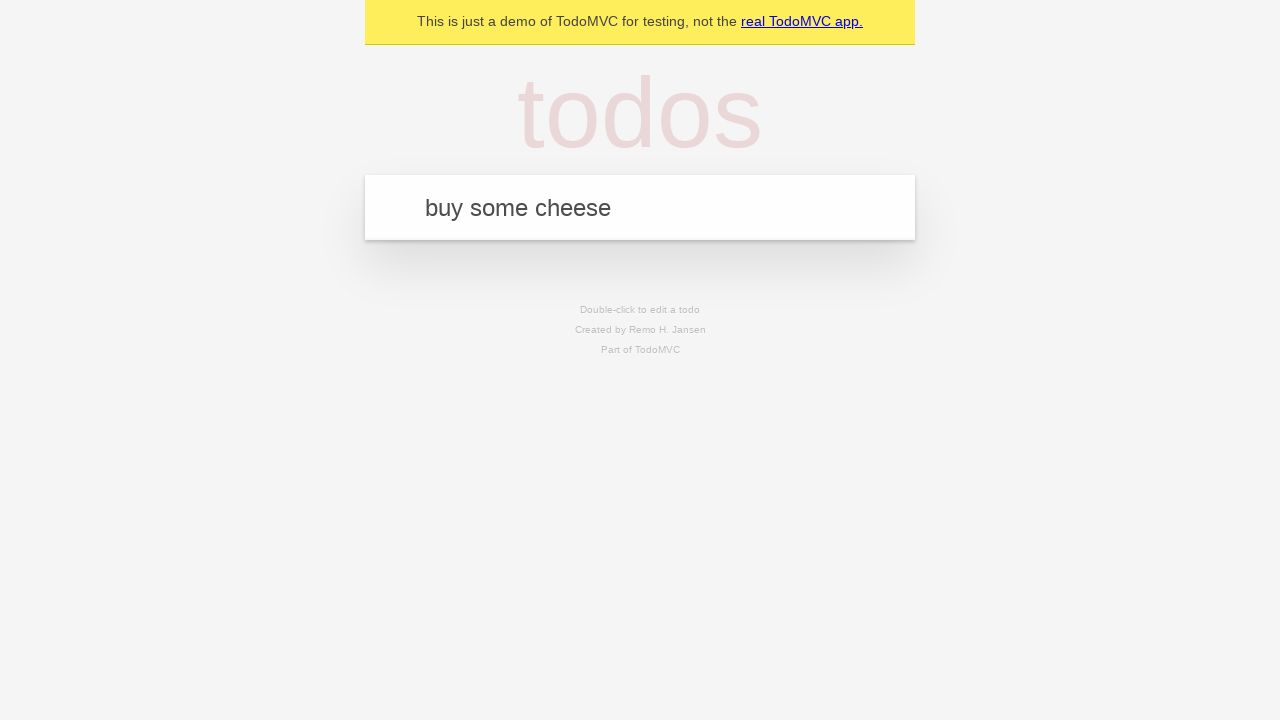

Pressed Enter to create first todo on internal:attr=[placeholder="What needs to be done?"i]
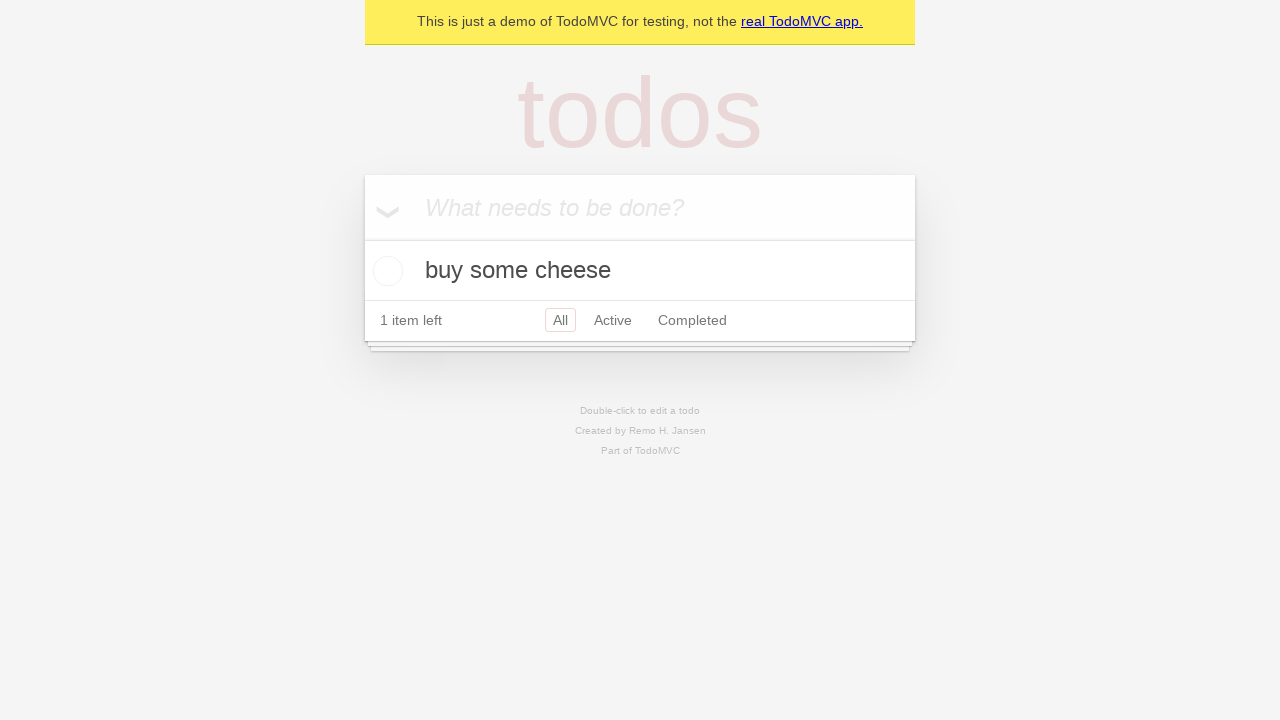

Filled todo input with 'feed the cat' on internal:attr=[placeholder="What needs to be done?"i]
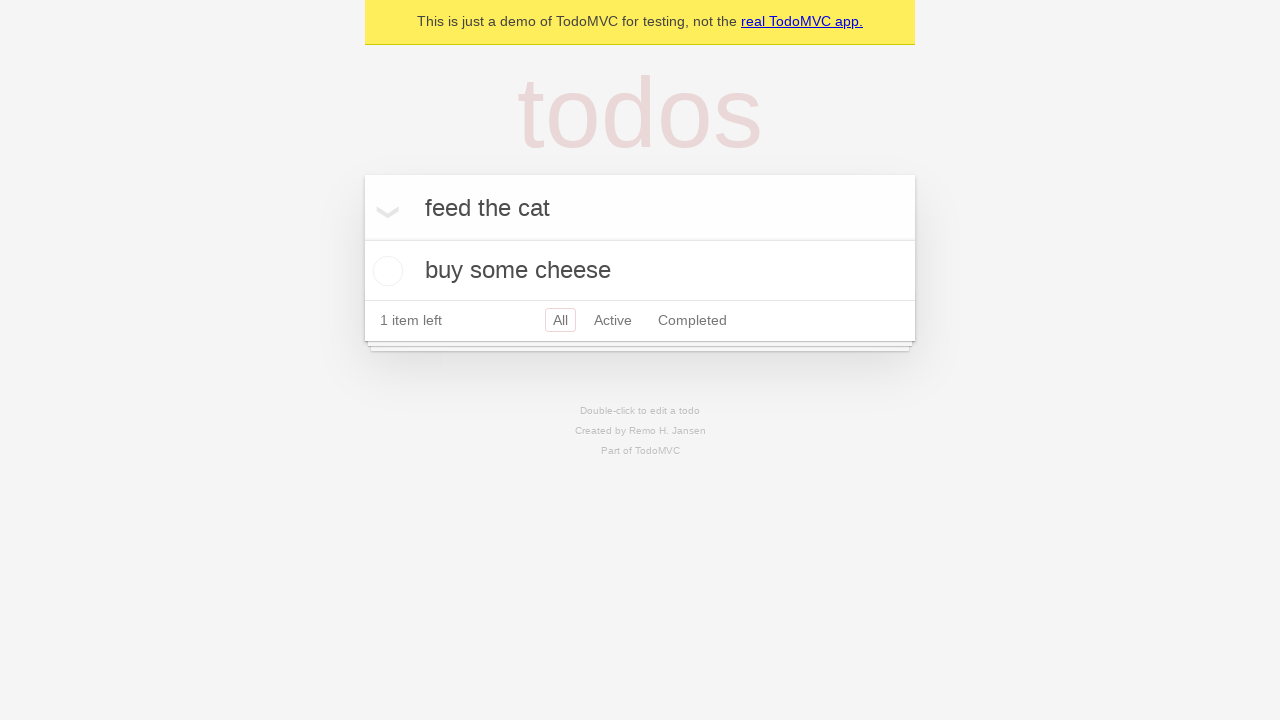

Pressed Enter to create second todo on internal:attr=[placeholder="What needs to be done?"i]
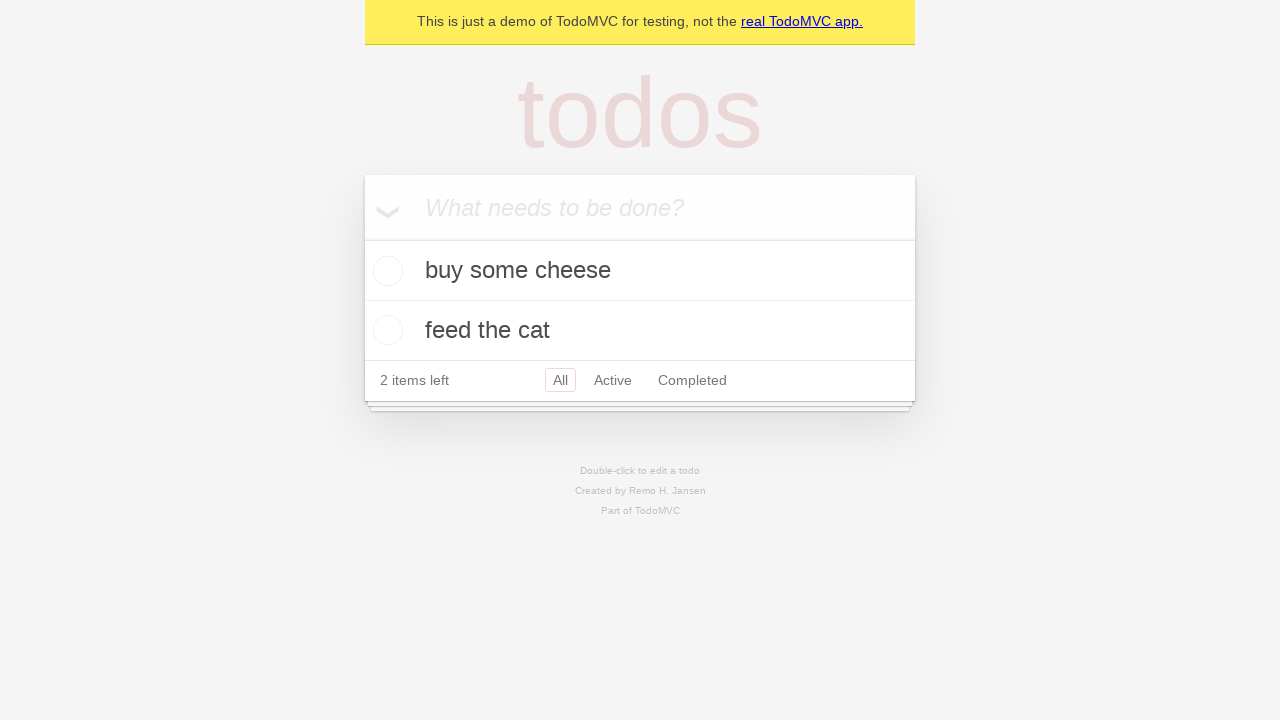

Filled todo input with 'book a doctors appointment' on internal:attr=[placeholder="What needs to be done?"i]
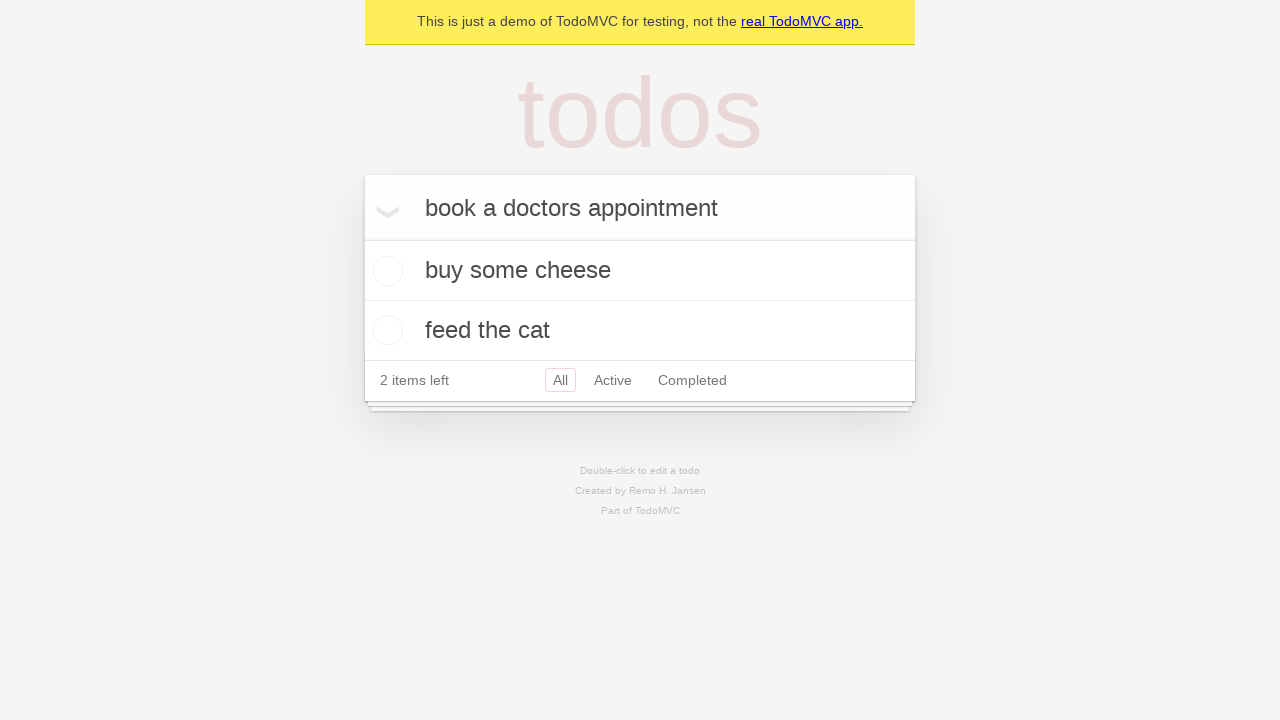

Pressed Enter to create third todo on internal:attr=[placeholder="What needs to be done?"i]
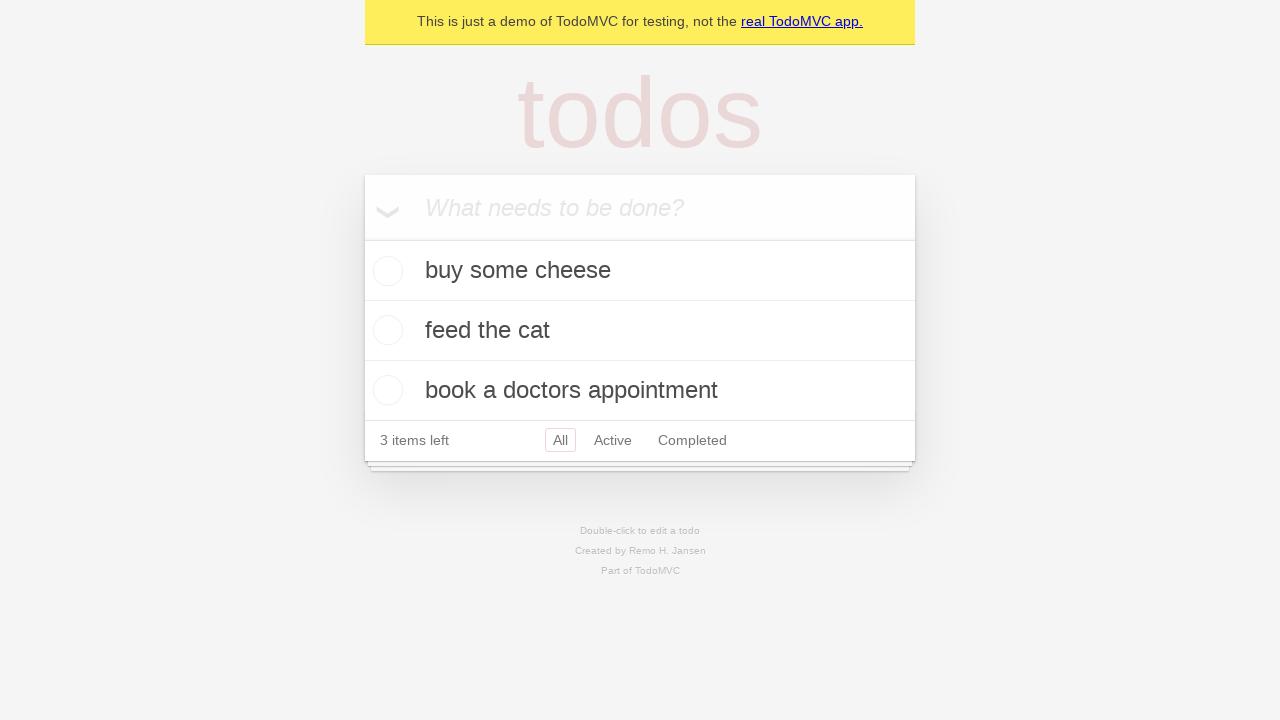

Checked the first todo item at (385, 271) on .todo-list li .toggle >> nth=0
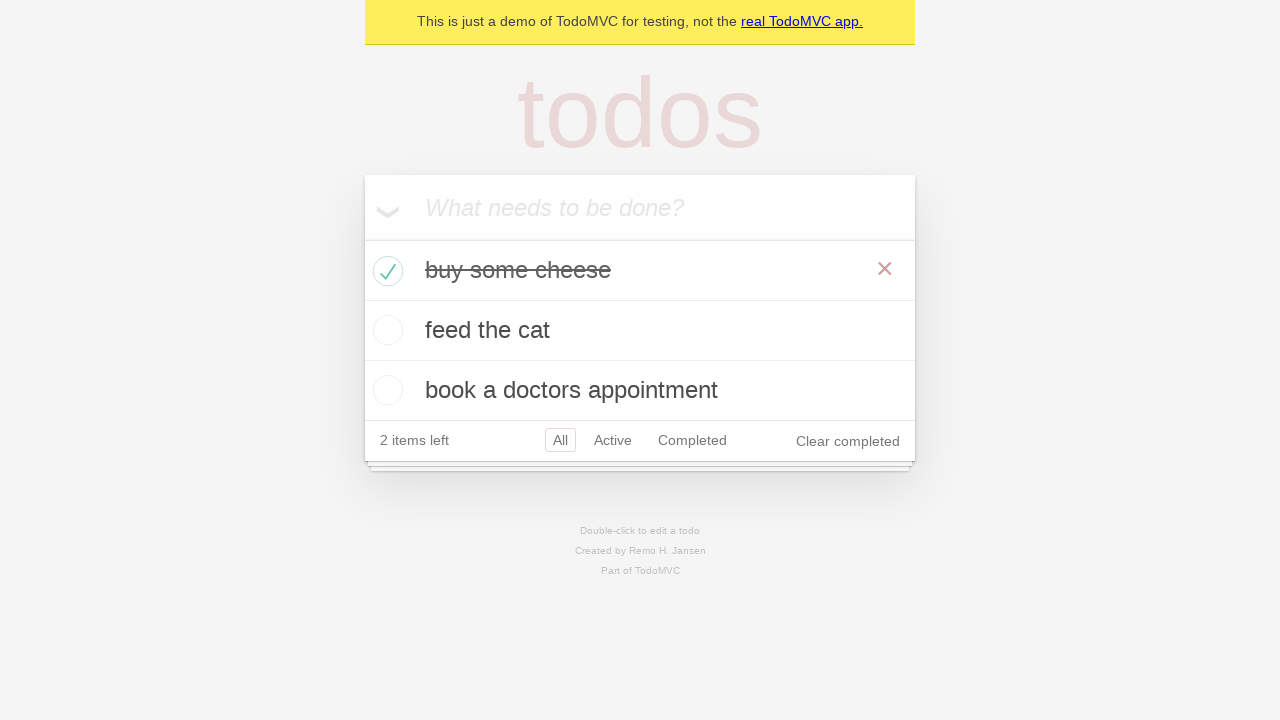

Clear completed button appeared after checking a todo
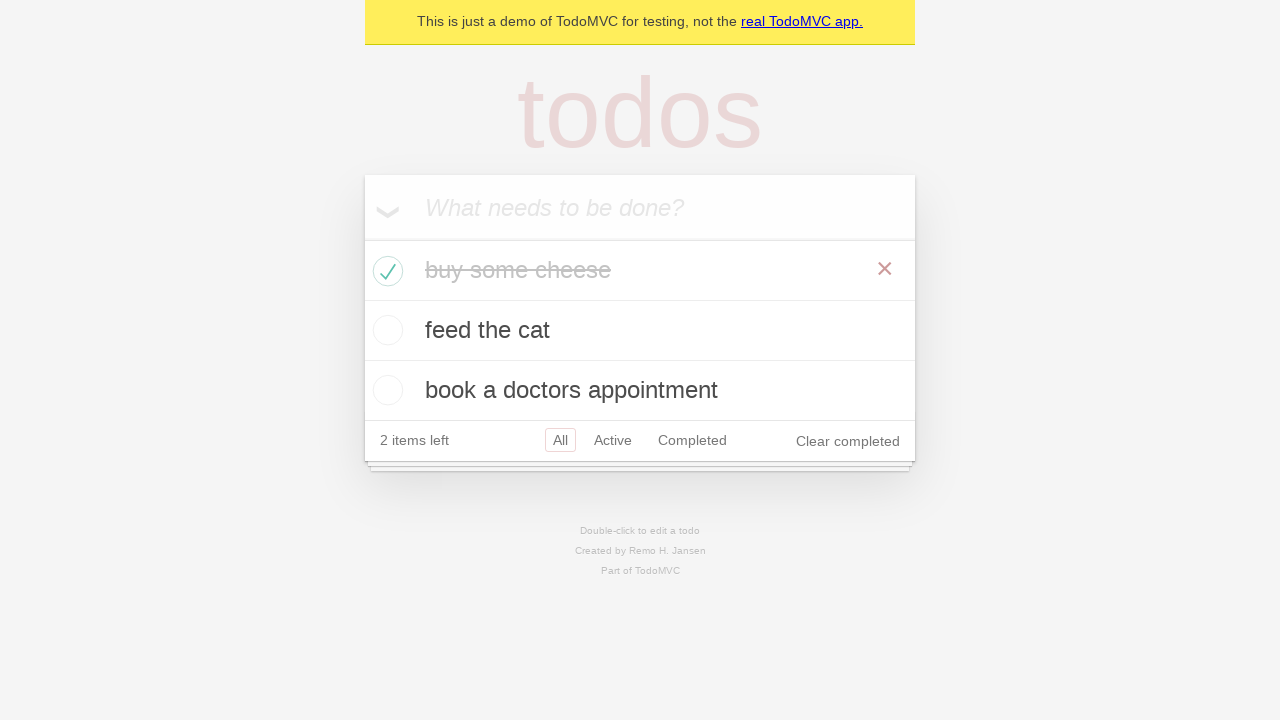

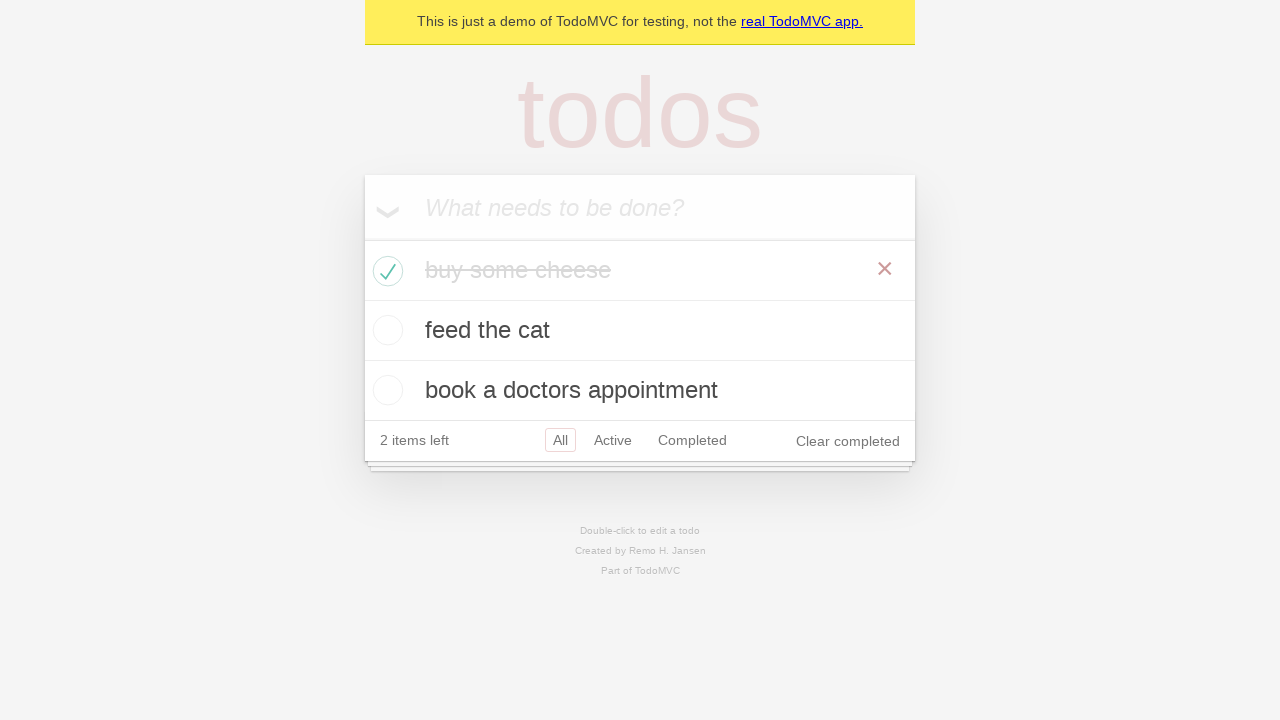